Fills out a Chinese bank commemorative coin reservation form with customer information including name, ID number, phone, location selection, and quantity

Starting URL: http://101.201.68.0/jnb7e7y379832ue889i38eie/1.html

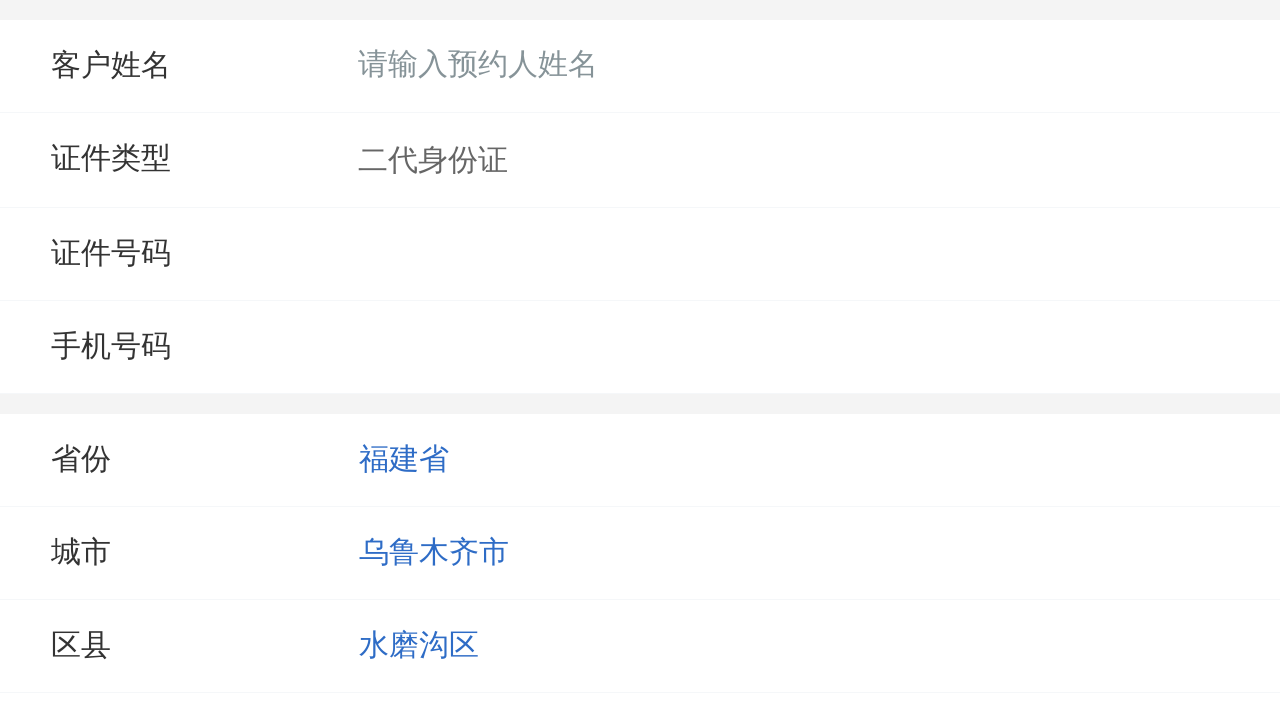

Waited for page to load - top wrapper element appeared
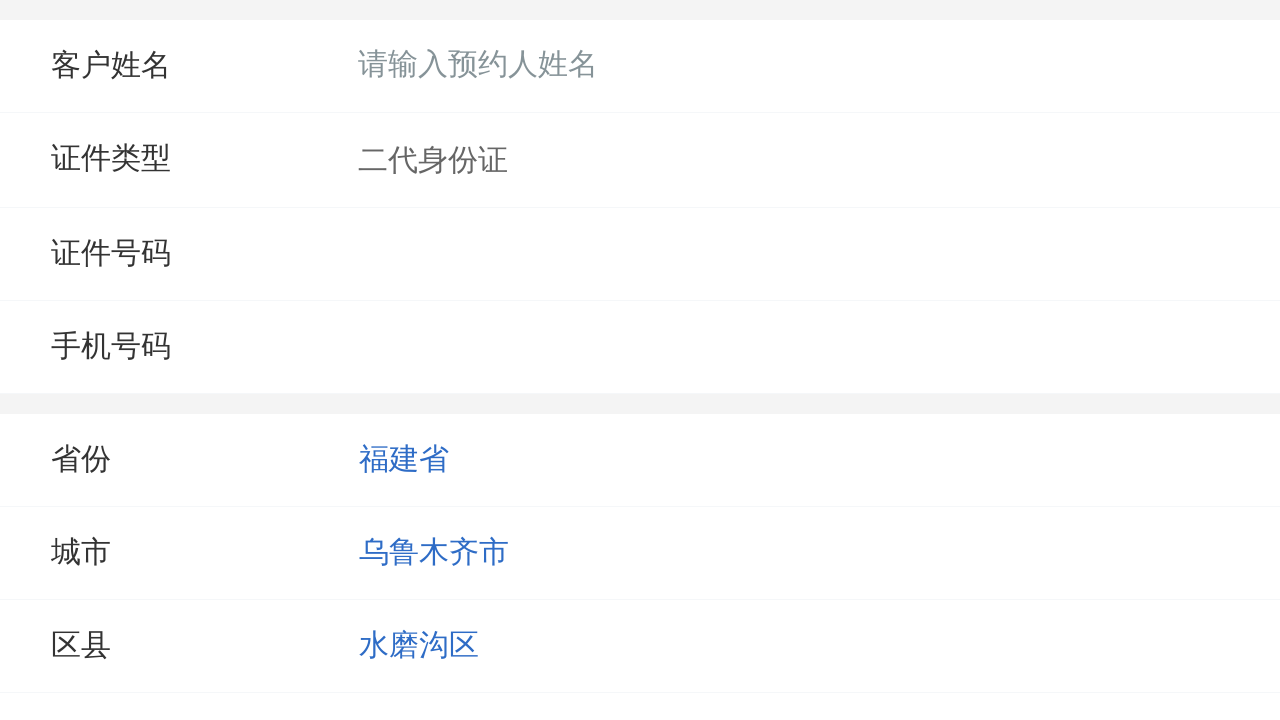

Filled in customer name field with '张伟明' on body > div.top-wrapper > div > div > div.page-custInfoOrder > div:nth-child(1) >
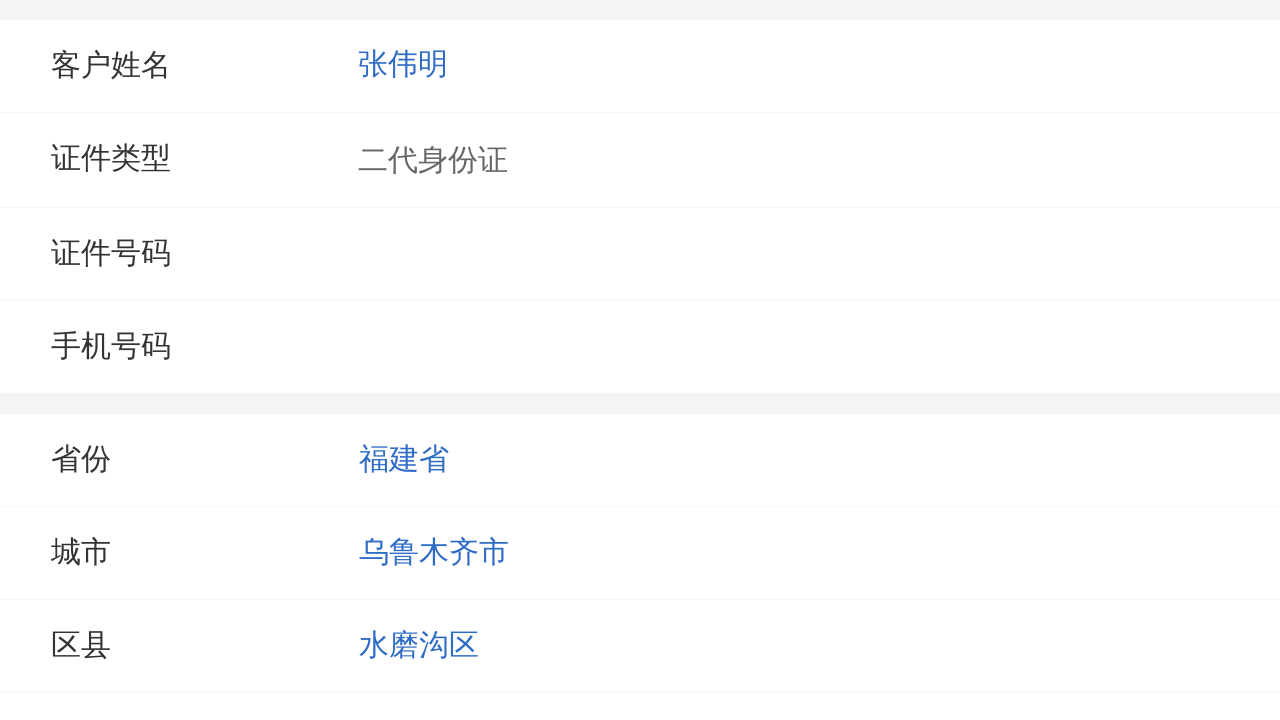

Clicked on ID number input field at (795, 253) on #certNoInput
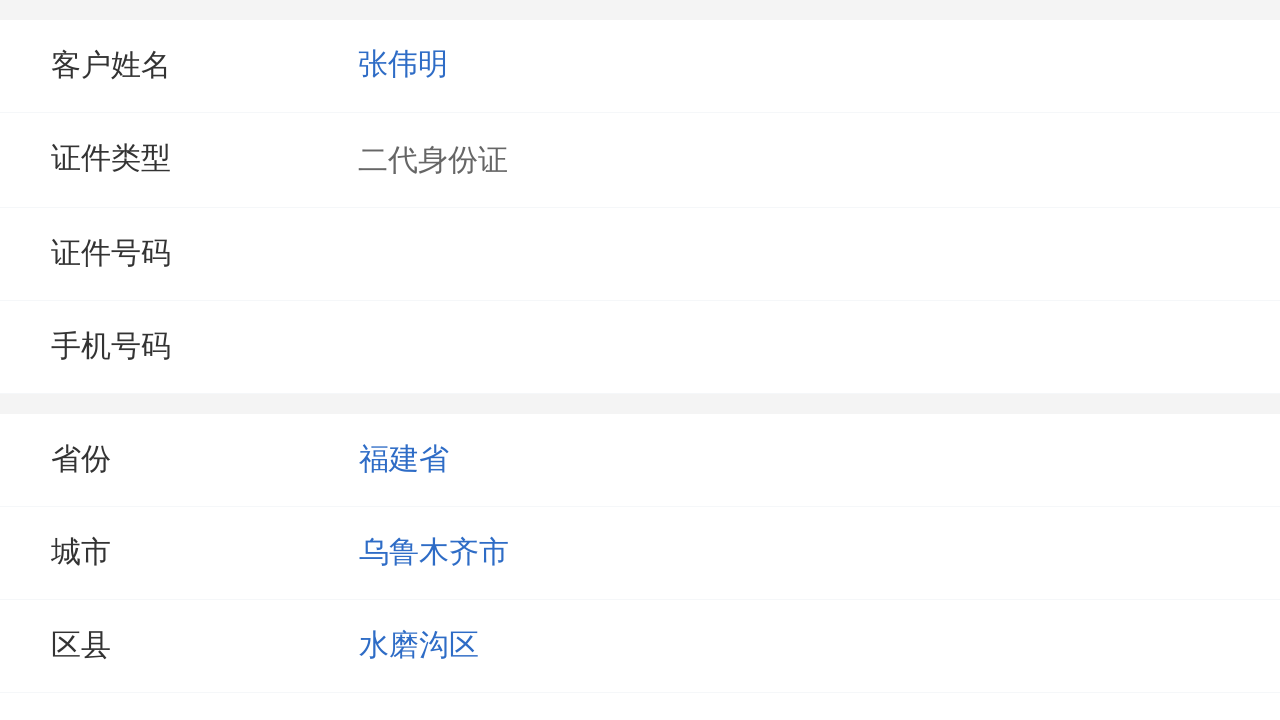

Filled in ID number field with '110101199001018888'
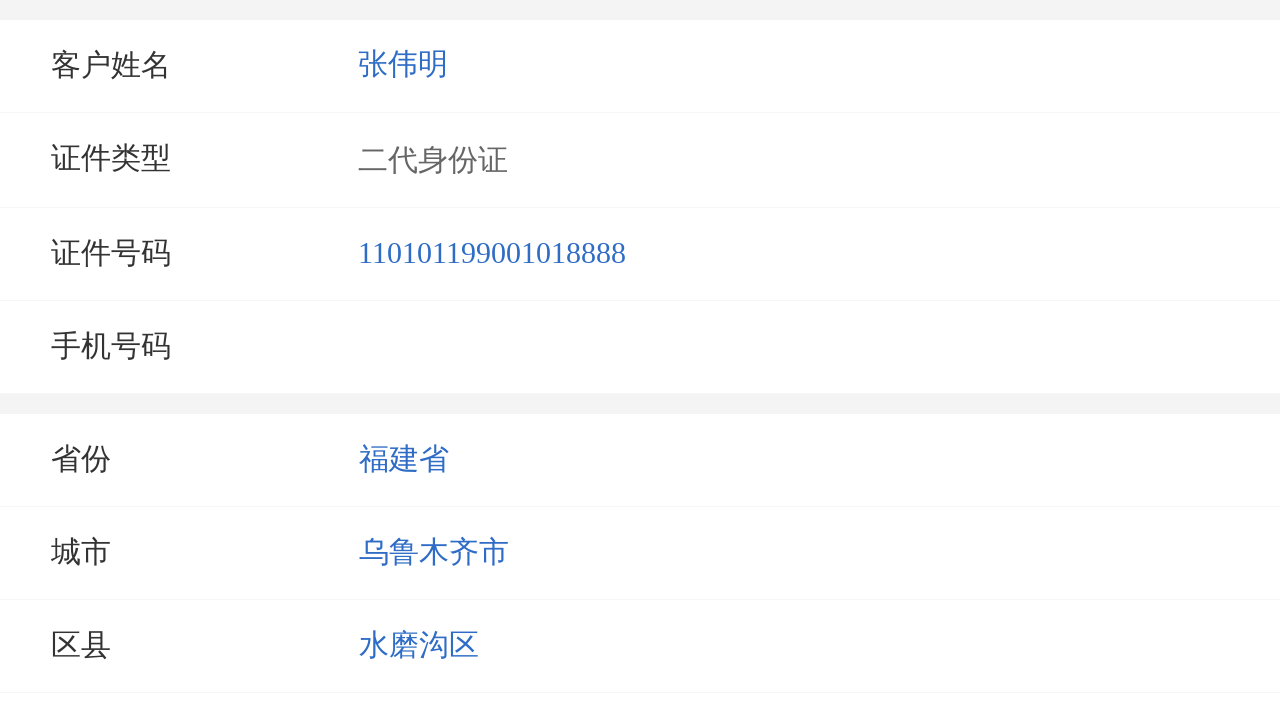

Clicked on phone number input field at (795, 346) on #telInput
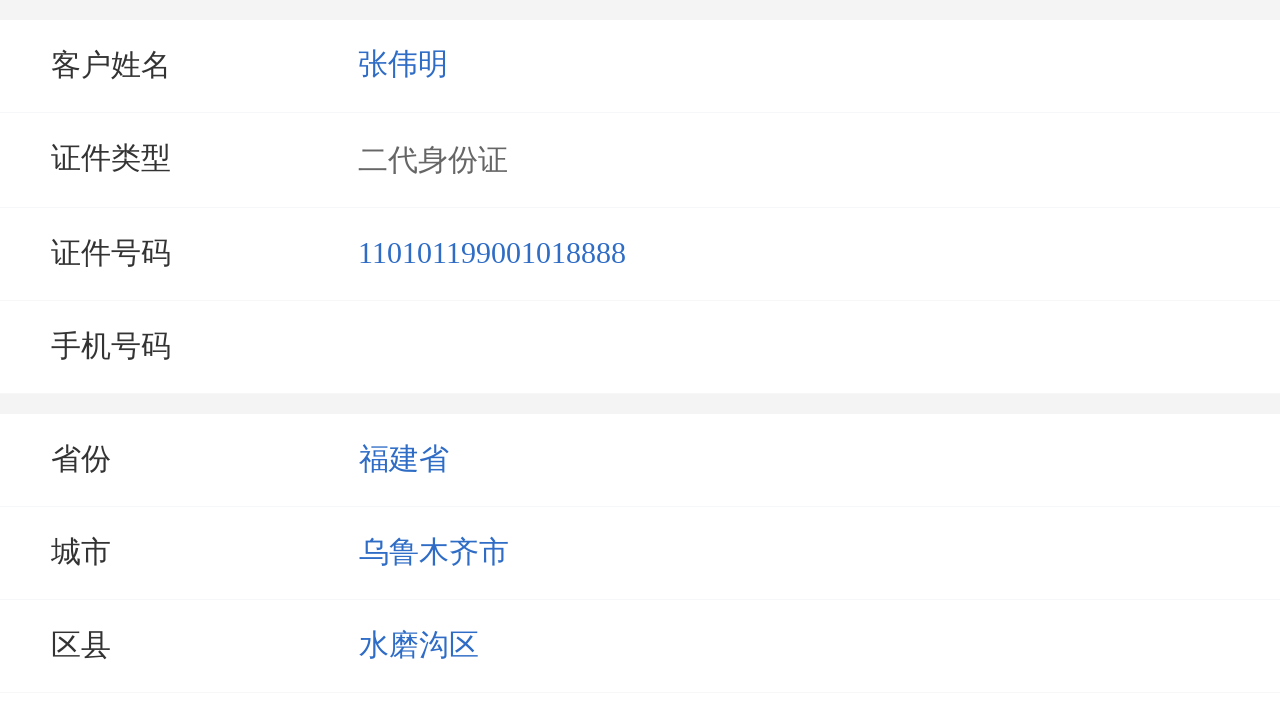

Filled in phone number field with '13912345678'
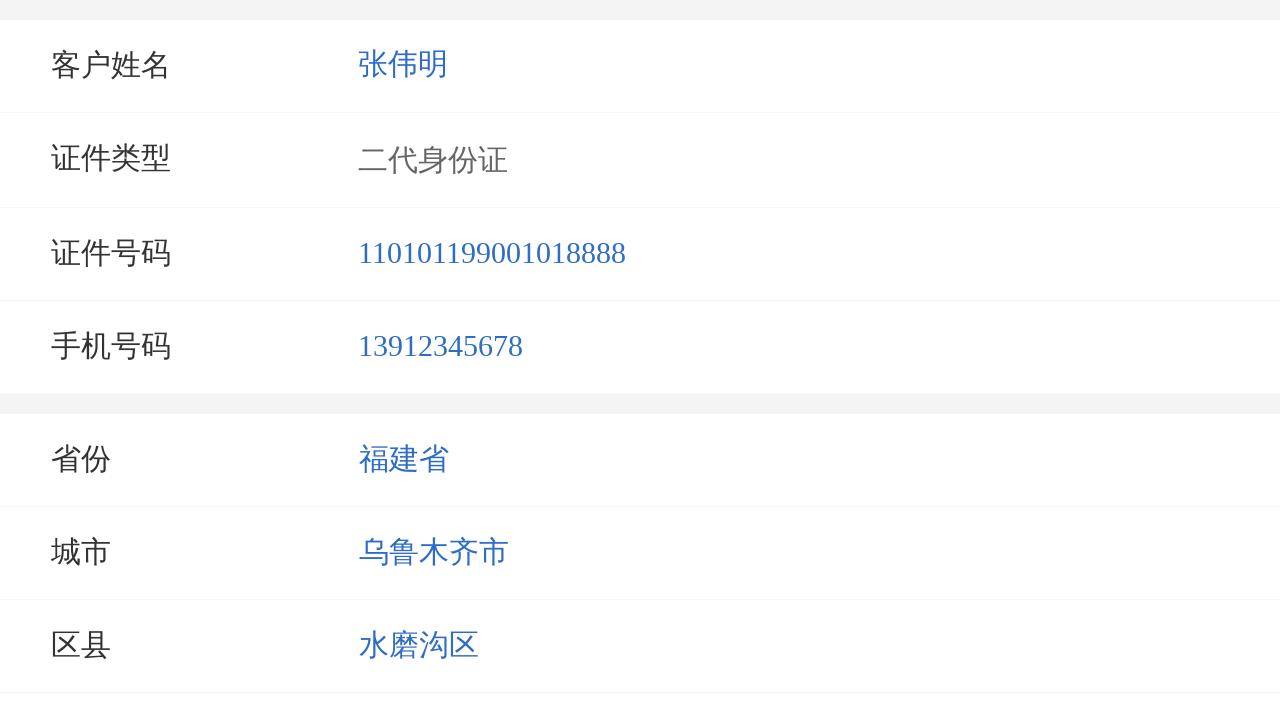

Clicked on province dropdown at (819, 458) on #省份
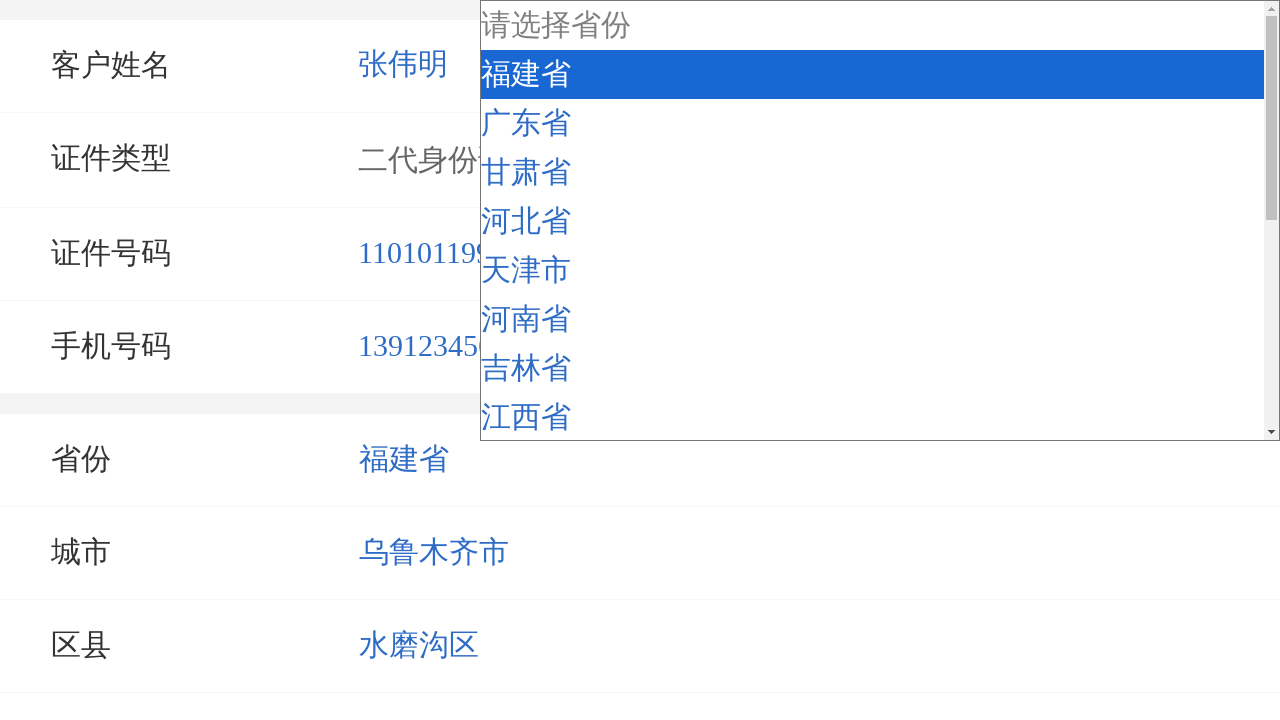

Selected '河北省' (Hebei Province) from province dropdown on #省份
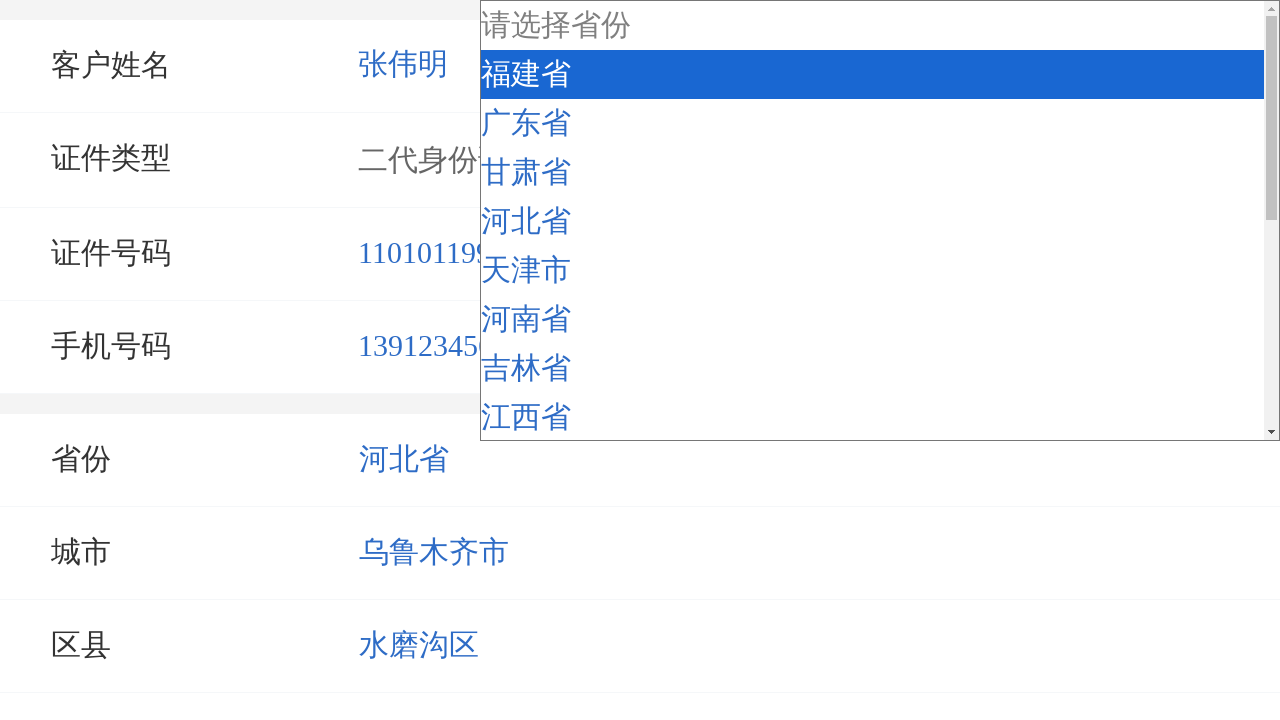

Clicked on city dropdown at (819, 552) on #城市
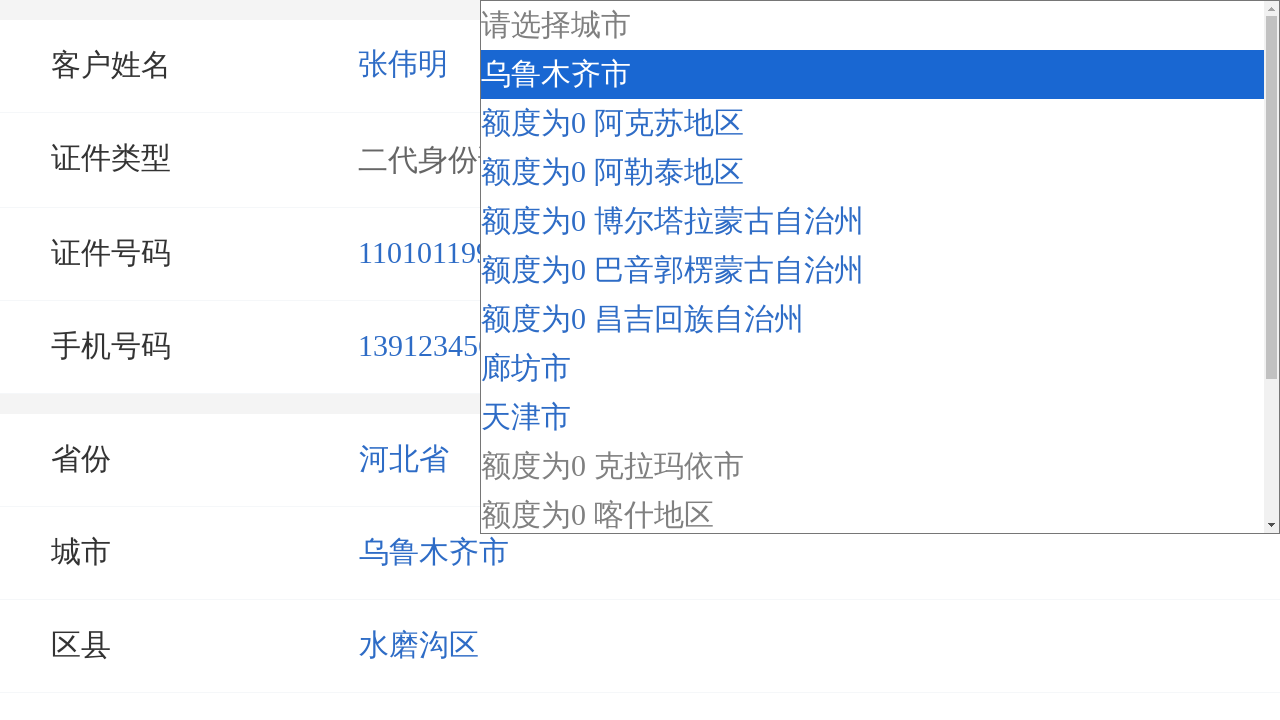

Selected '廊坊市' (Langfang City) from city dropdown on #城市
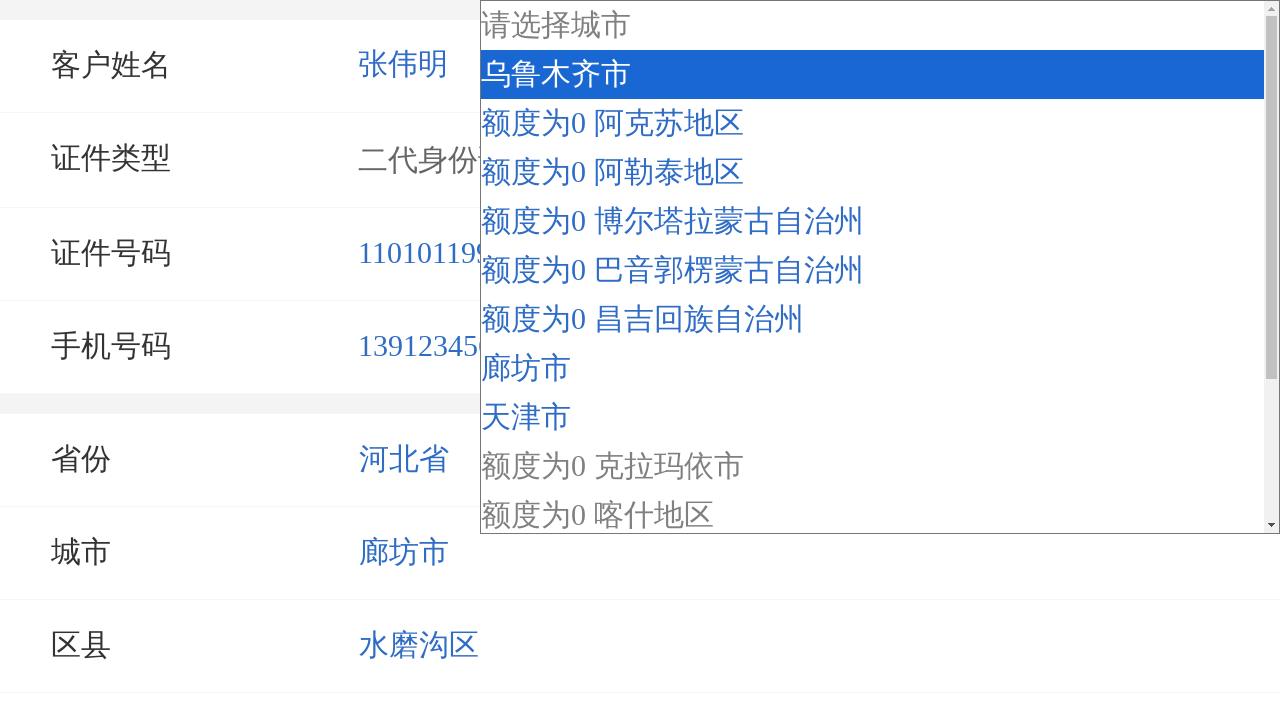

Clicked on district dropdown at (819, 644) on #区县
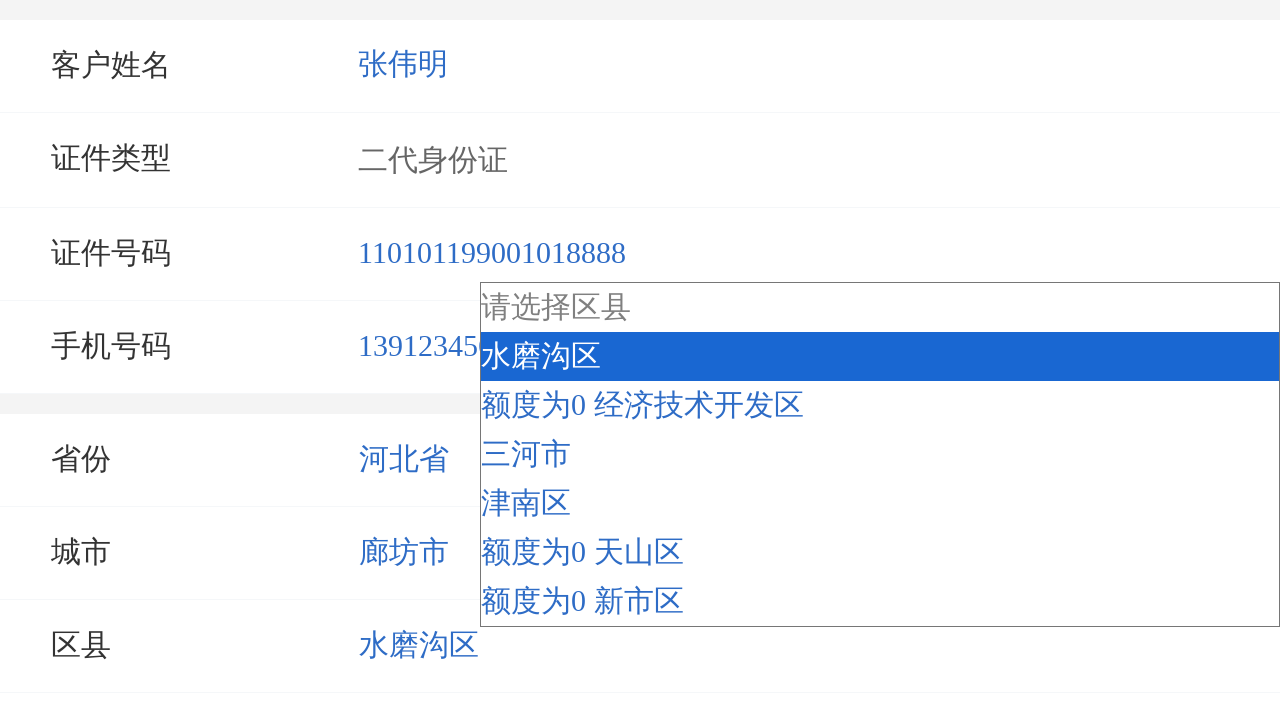

Selected '三河市' (Sanhe City) from district dropdown on #区县
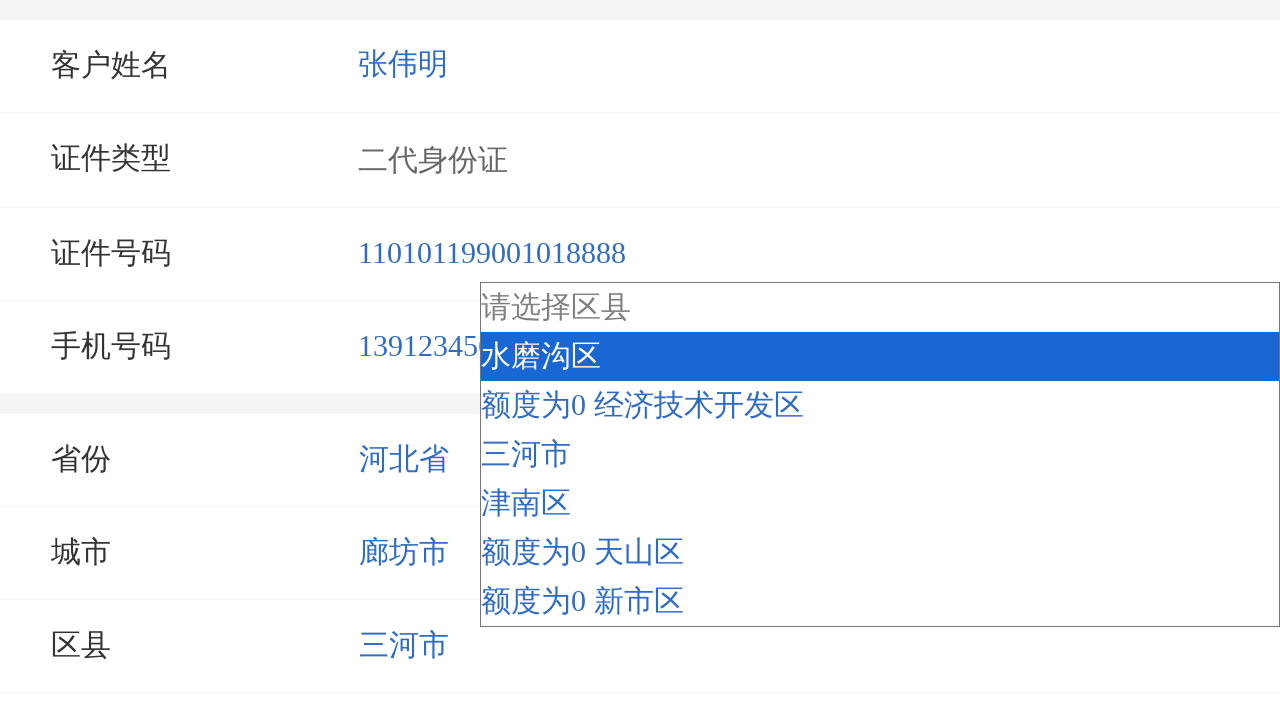

Clicked on branch location dropdown at (819, 360) on #网点
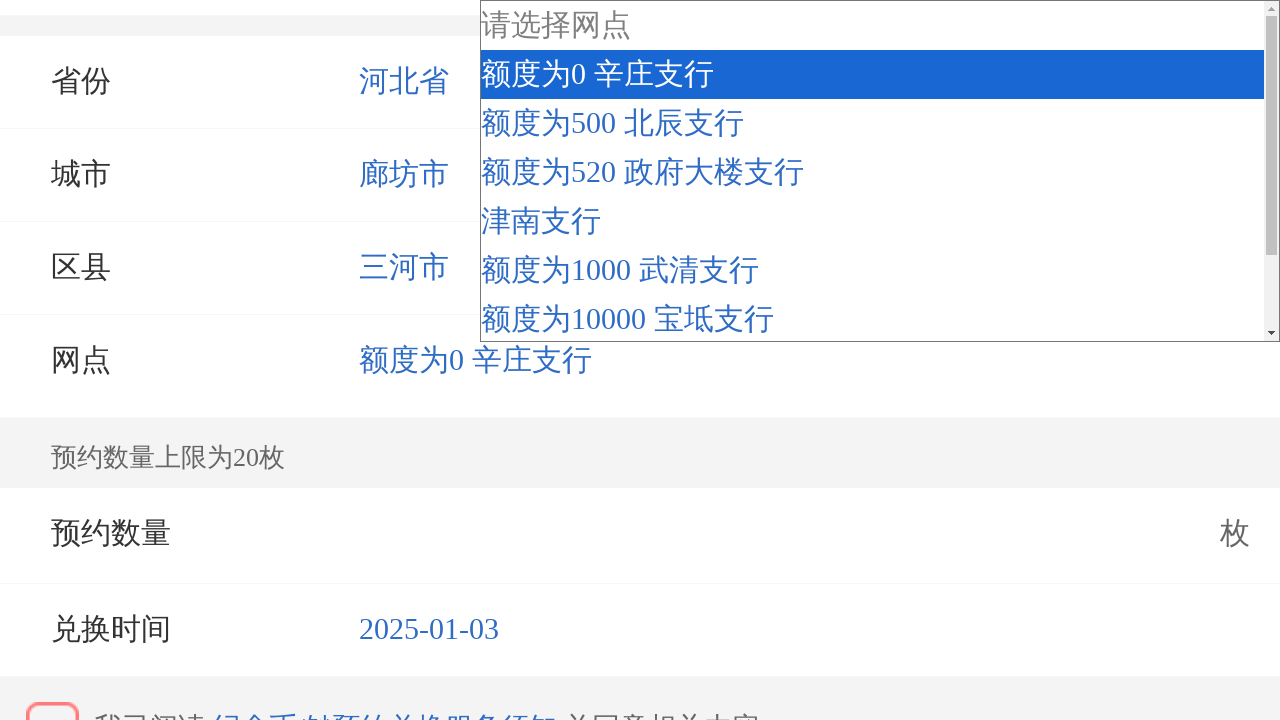

Selected first available branch location option on #网点
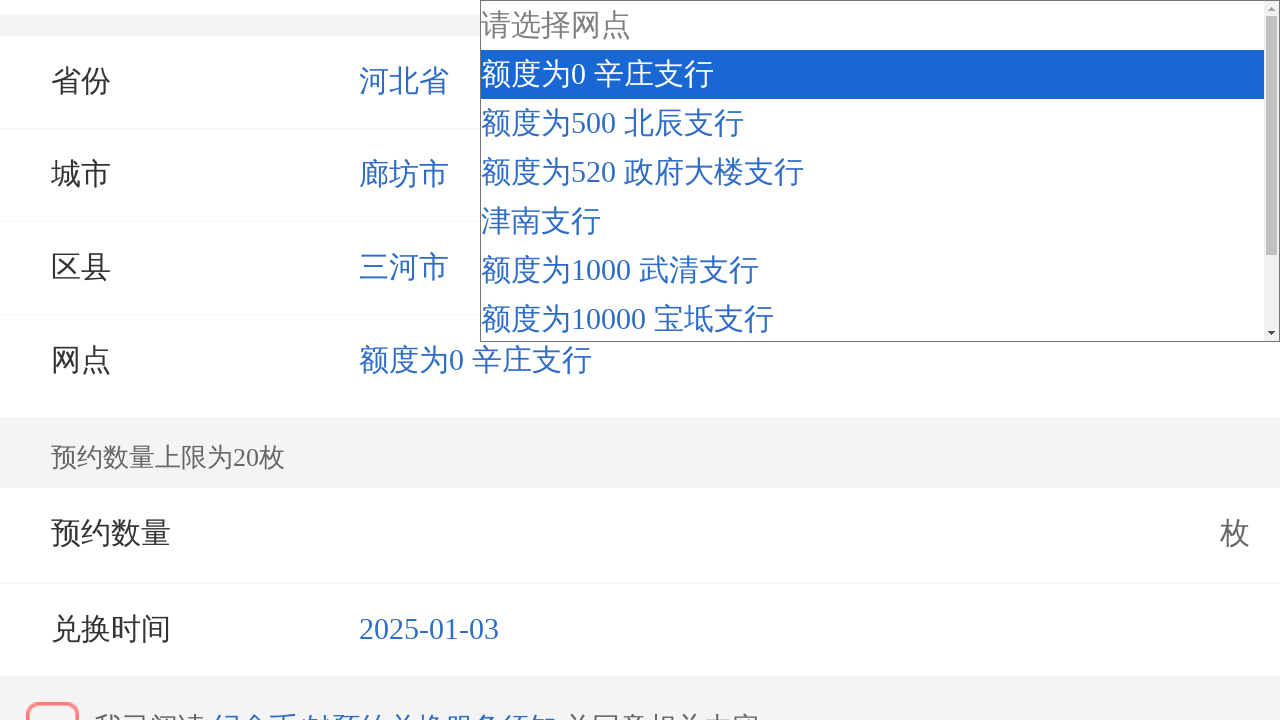

Entered quantity of '20' for commemorative coin reservation on #bookNum > div:nth-child(1) > div.page-stockInfo-content-bookNum > div.page-stoc
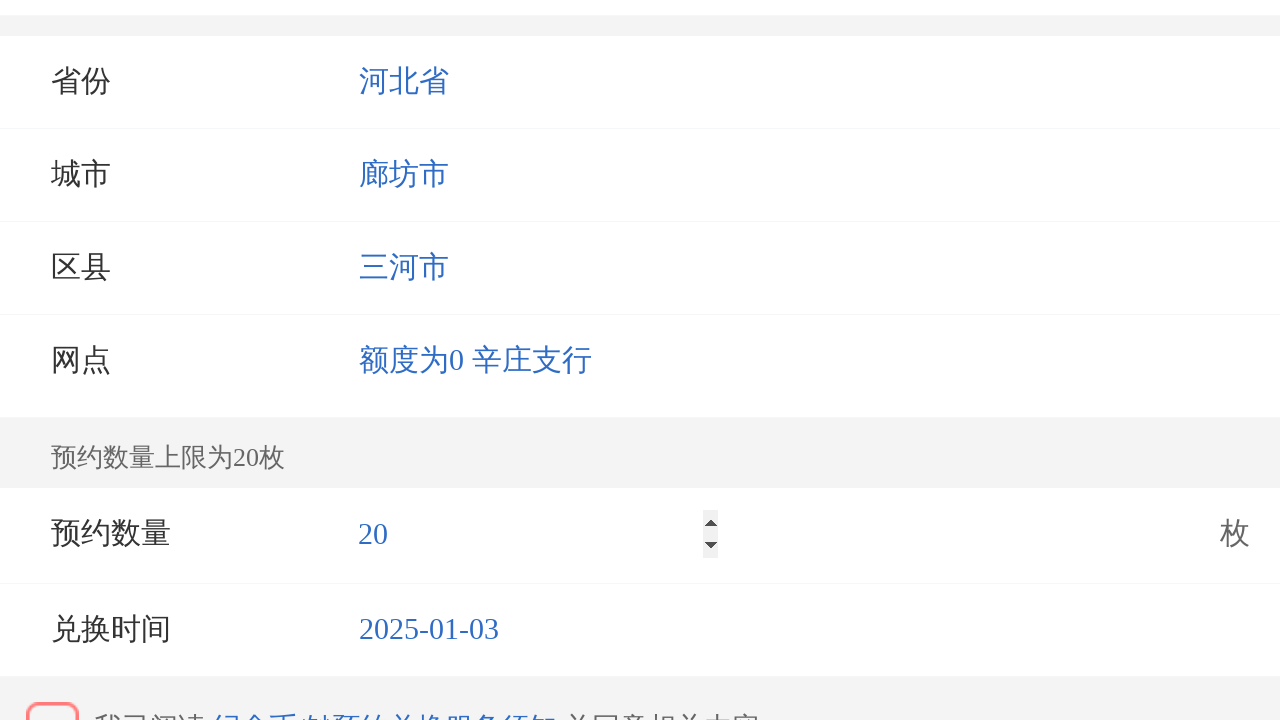

Clicked agreement checkbox to accept terms at (52, 693) on body > div.top-wrapper > div > div > div.page-protocol > div:nth-child(2)
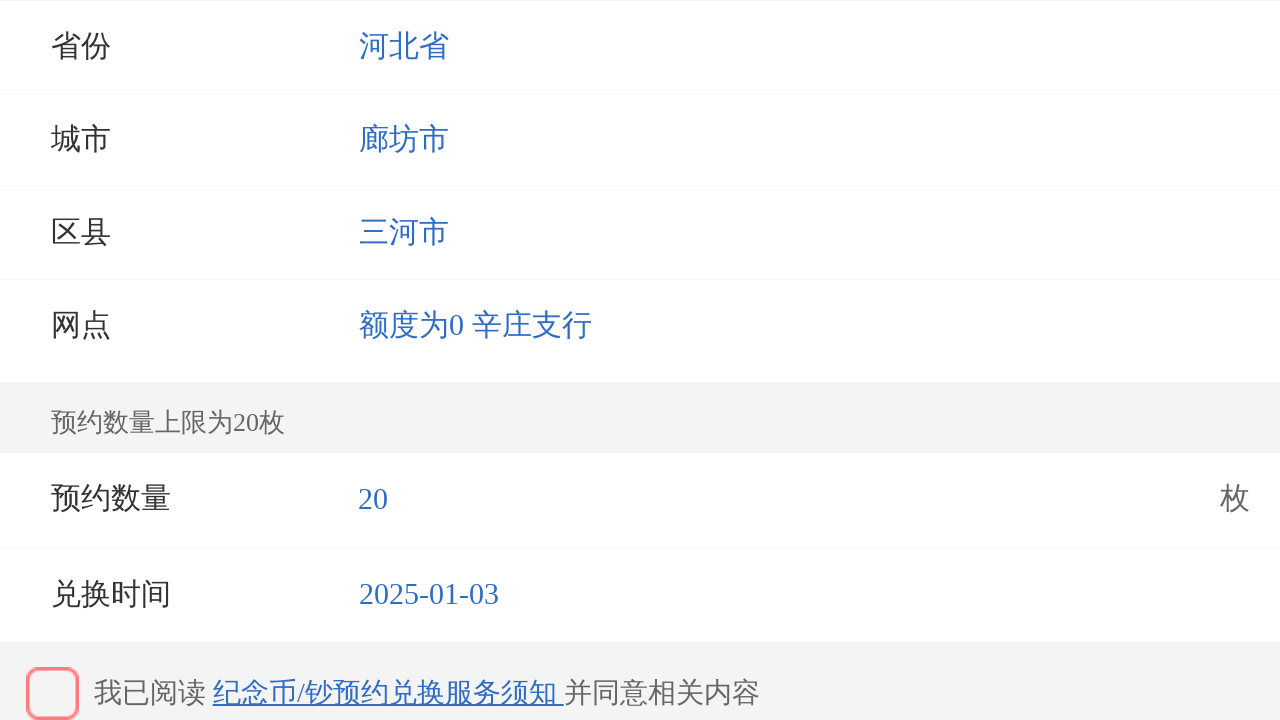

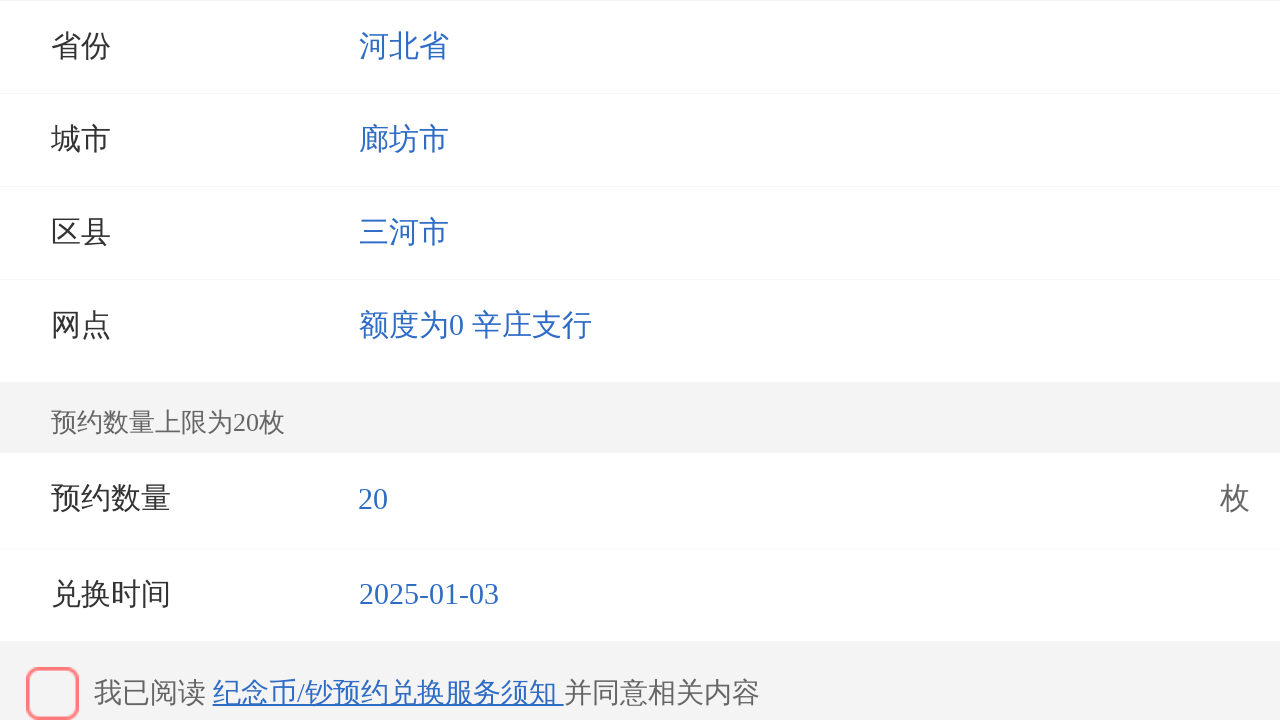